Navigates to Flipkart homepage and verifies that div elements are present on the page

Starting URL: https://www.flipkart.com/

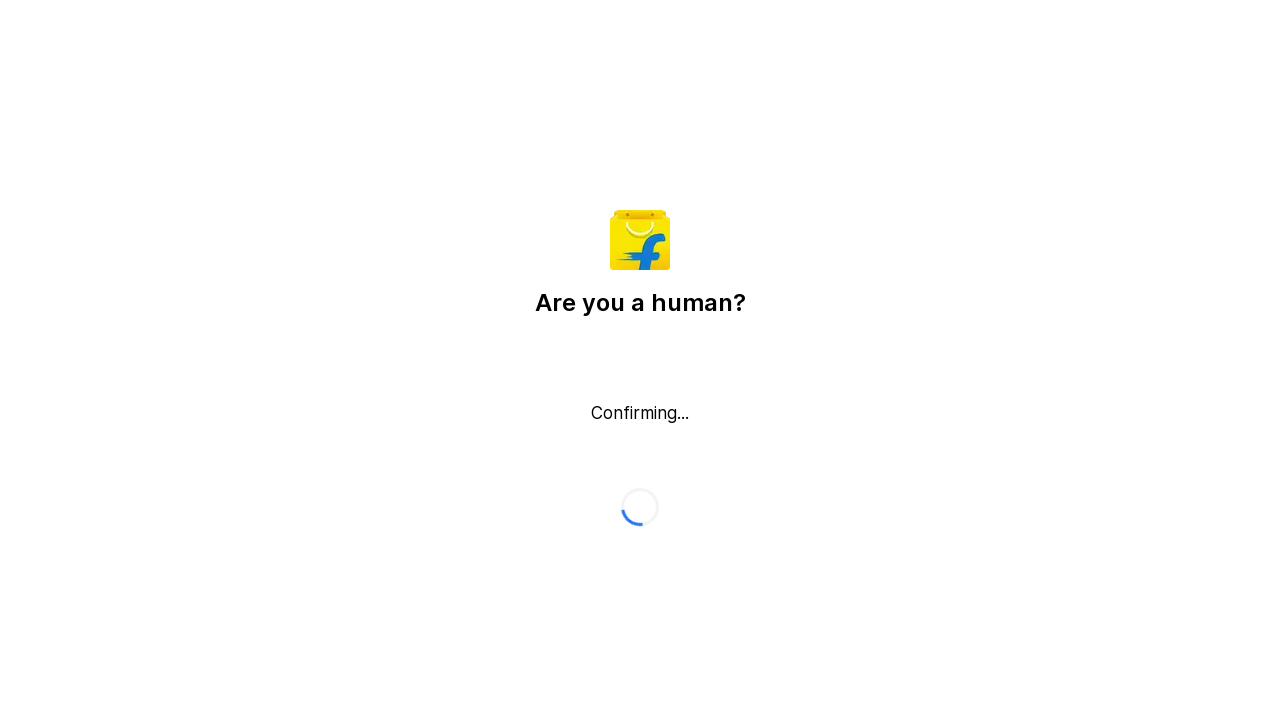

Waited for div elements to be present on Flipkart homepage
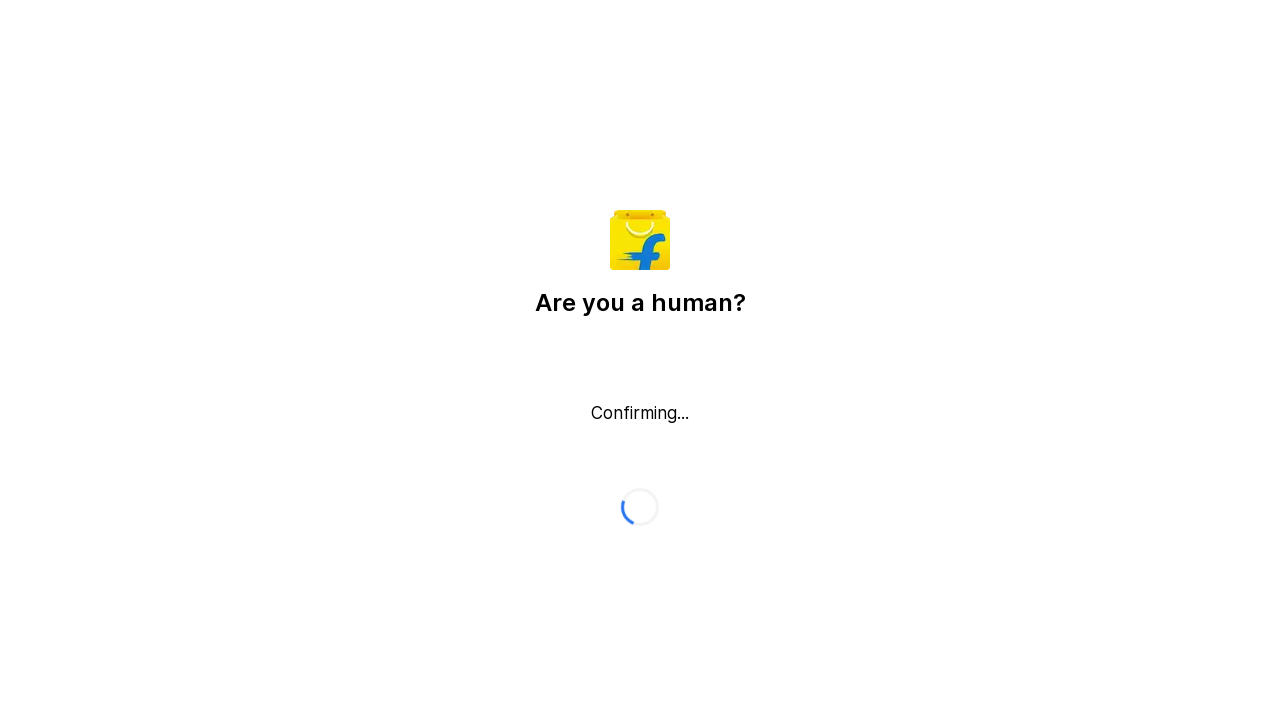

Retrieved all div elements - found 3 div elements on the page
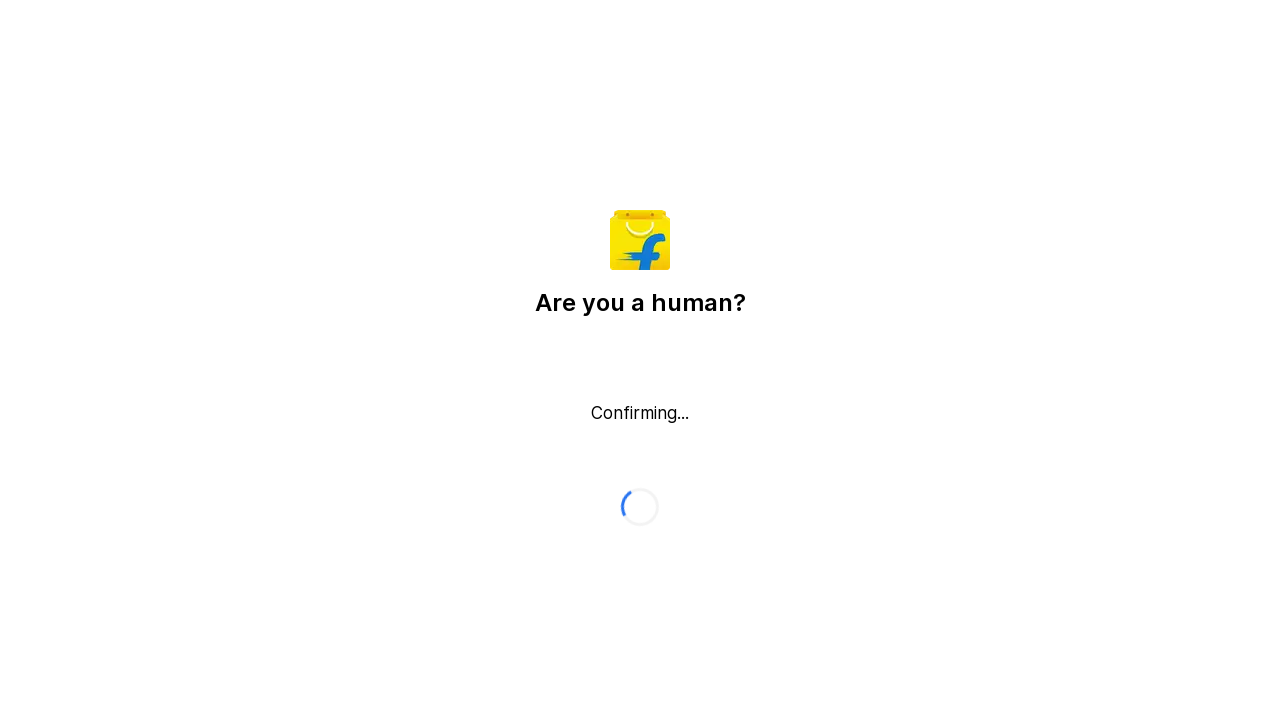

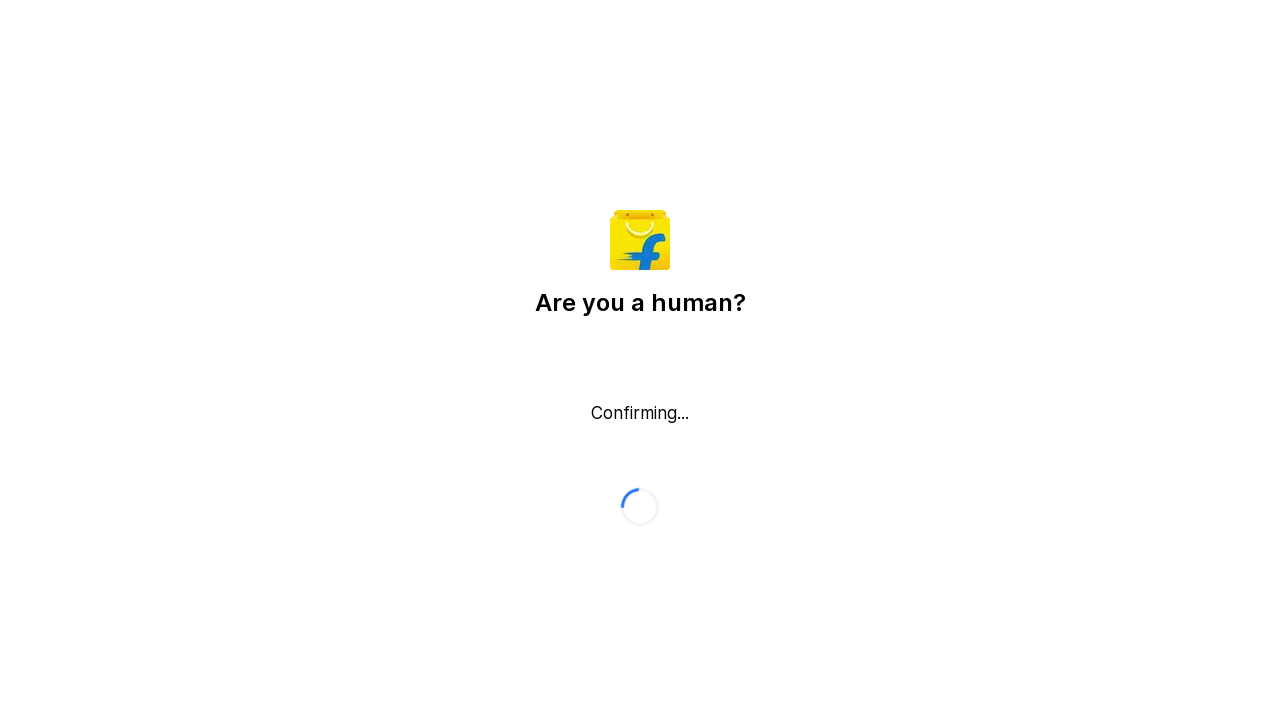